Tests highlighting an element on a page by finding it by ID and verifying it exists. The original test changed the element's styling to add a red dashed border for visual debugging purposes.

Starting URL: http://the-internet.herokuapp.com/large

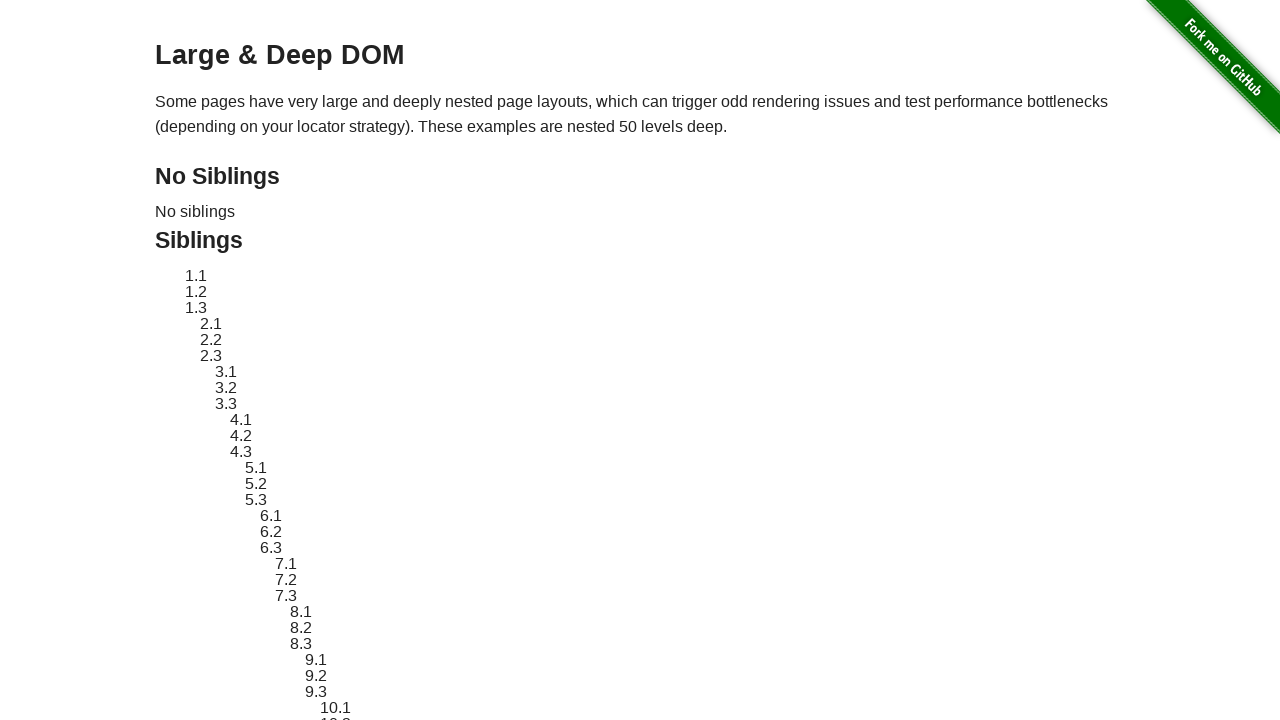

Located element with ID 'sibling-2.3' and verified it is visible
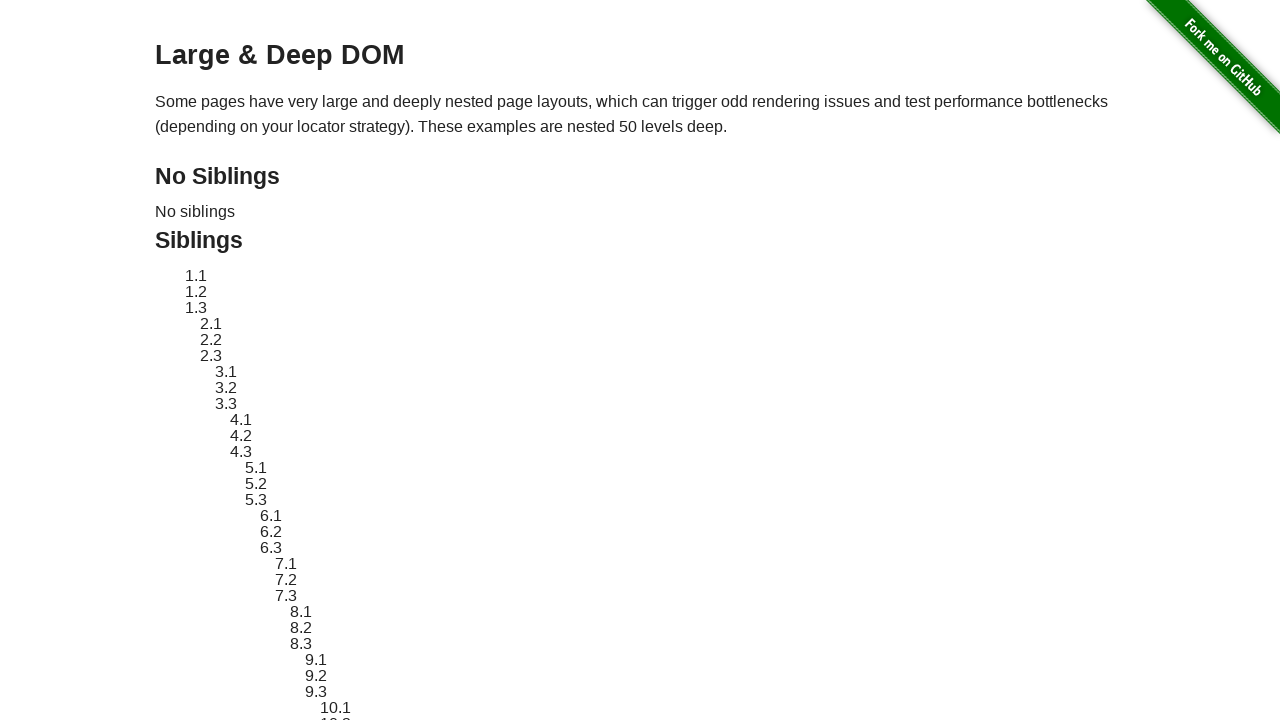

Applied red dashed border styling to element for visual highlighting
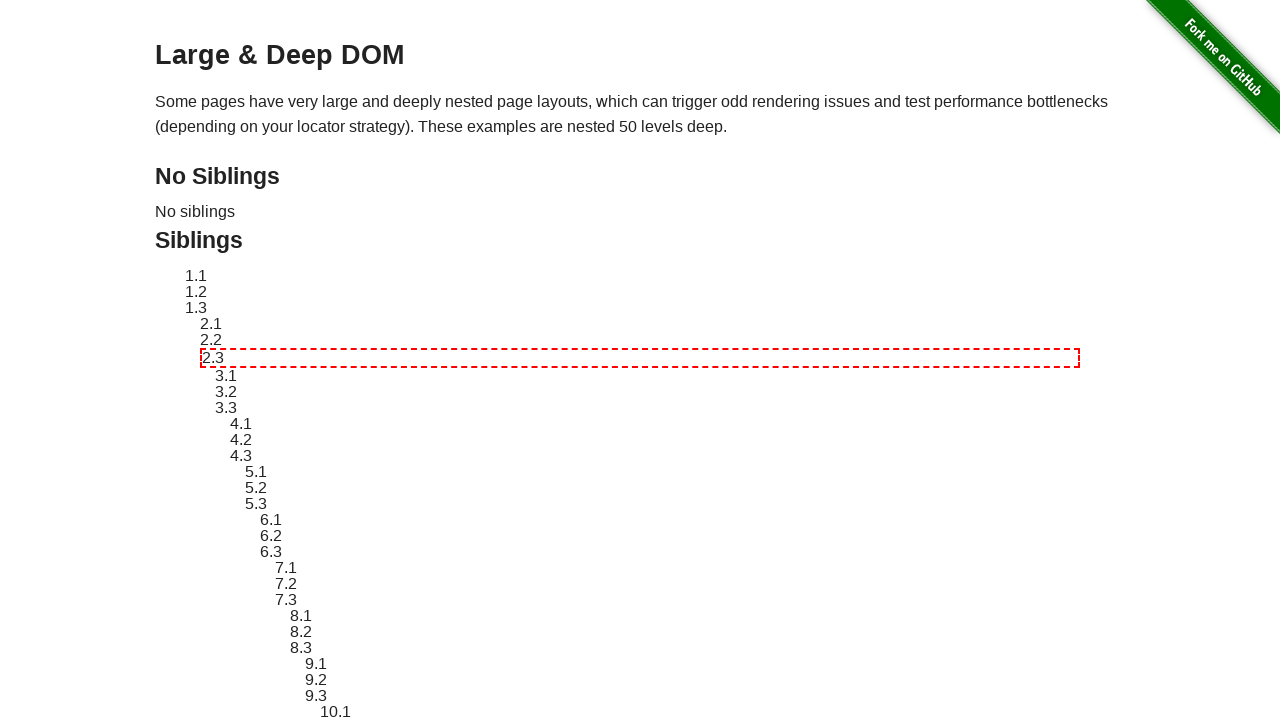

Waited 1 second to observe the highlight effect
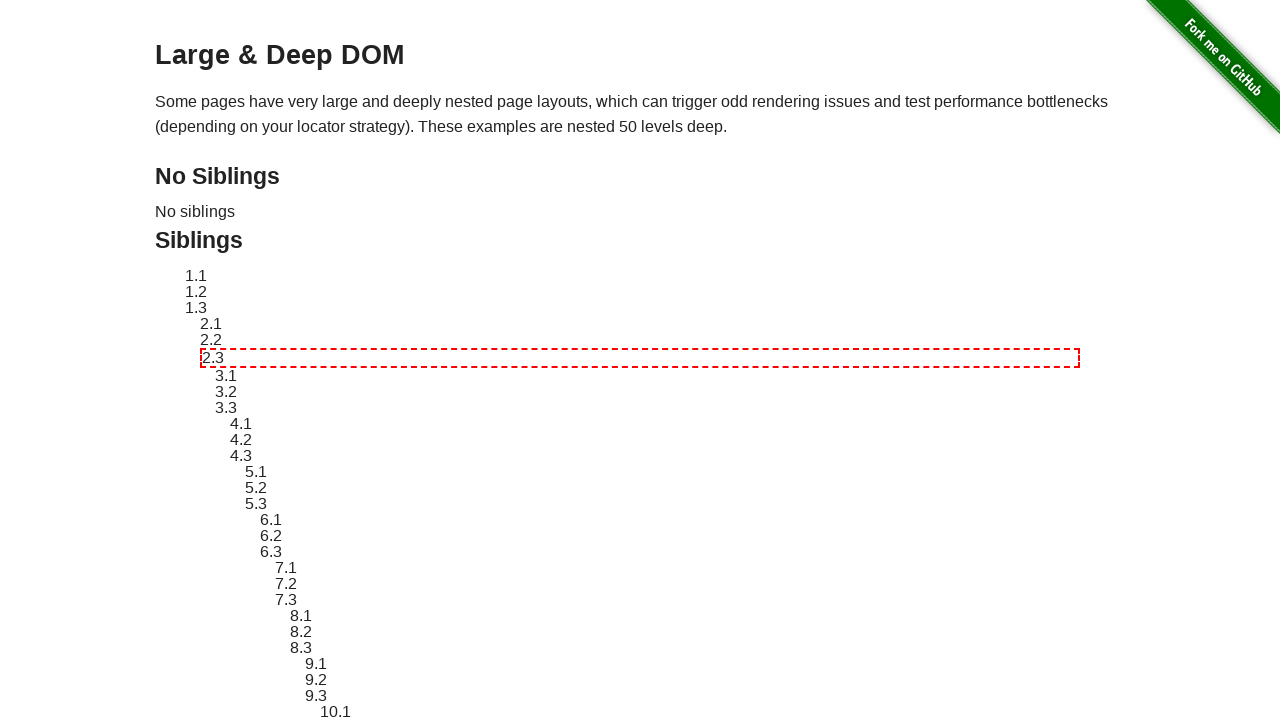

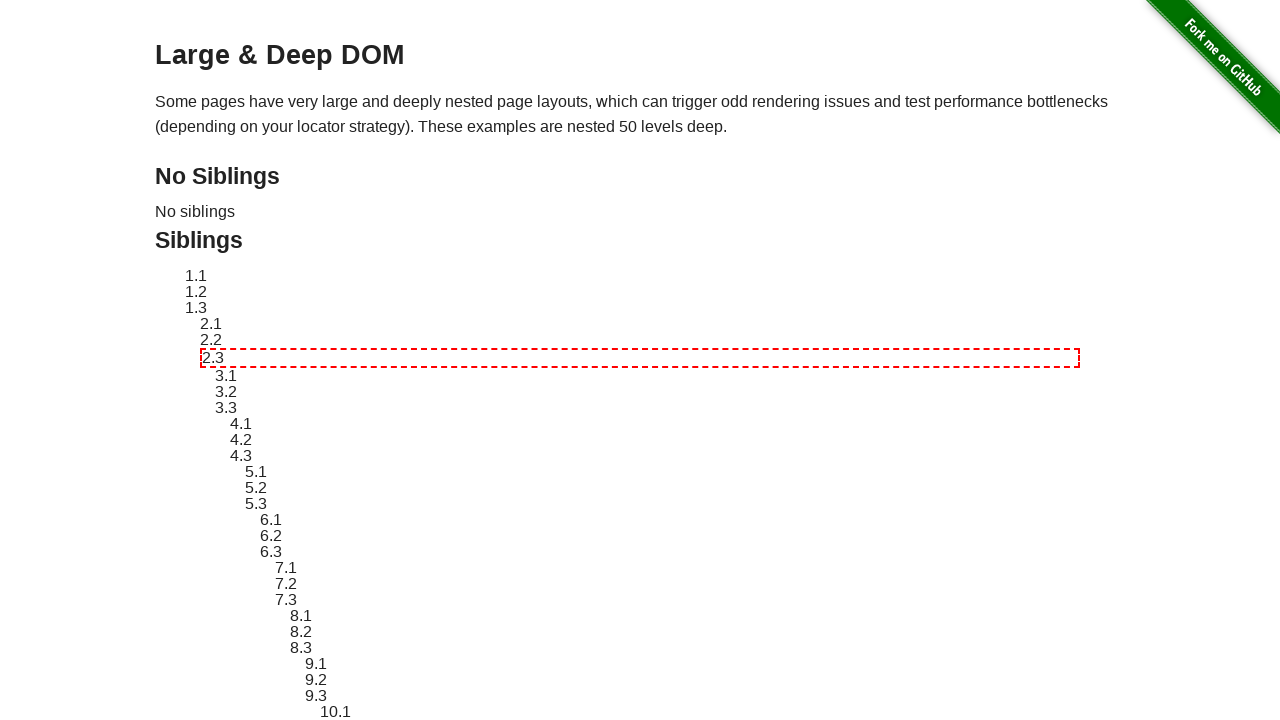